Navigates to the-internet.herokuapp.com, maximizes the browser window, and verifies the page title

Starting URL: https://the-internet.herokuapp.com

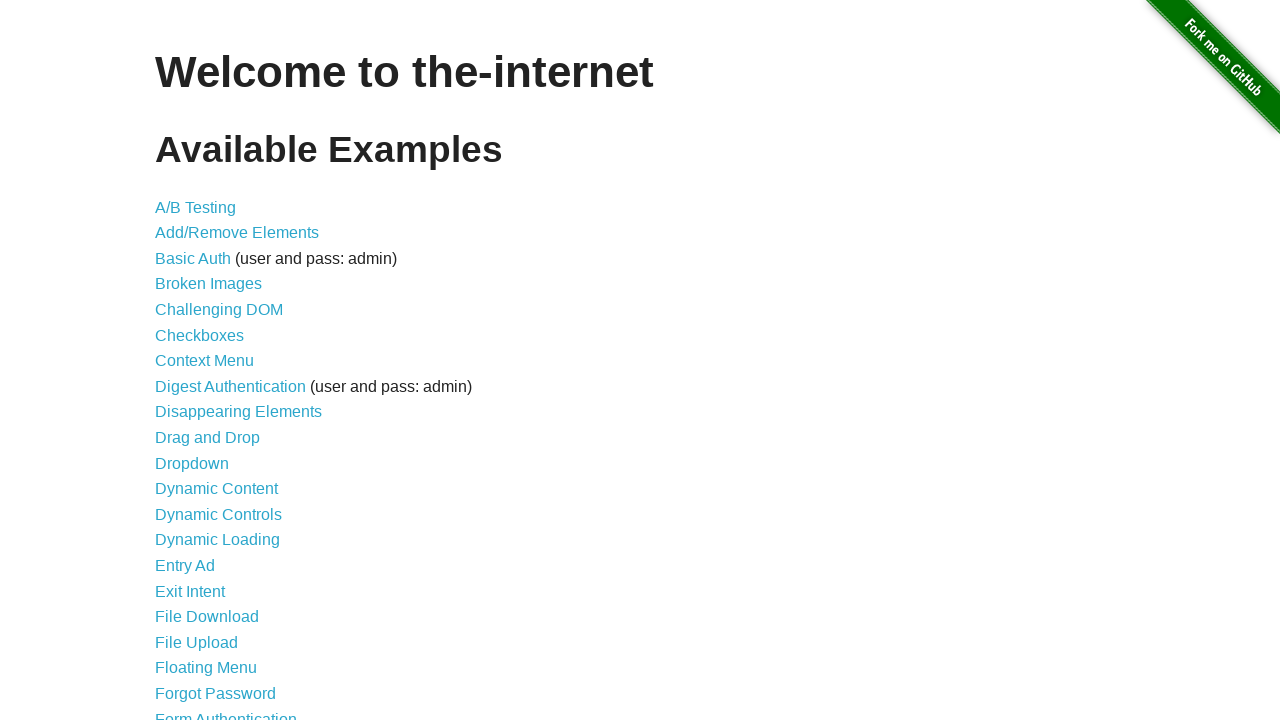

Navigated to https://the-internet.herokuapp.com
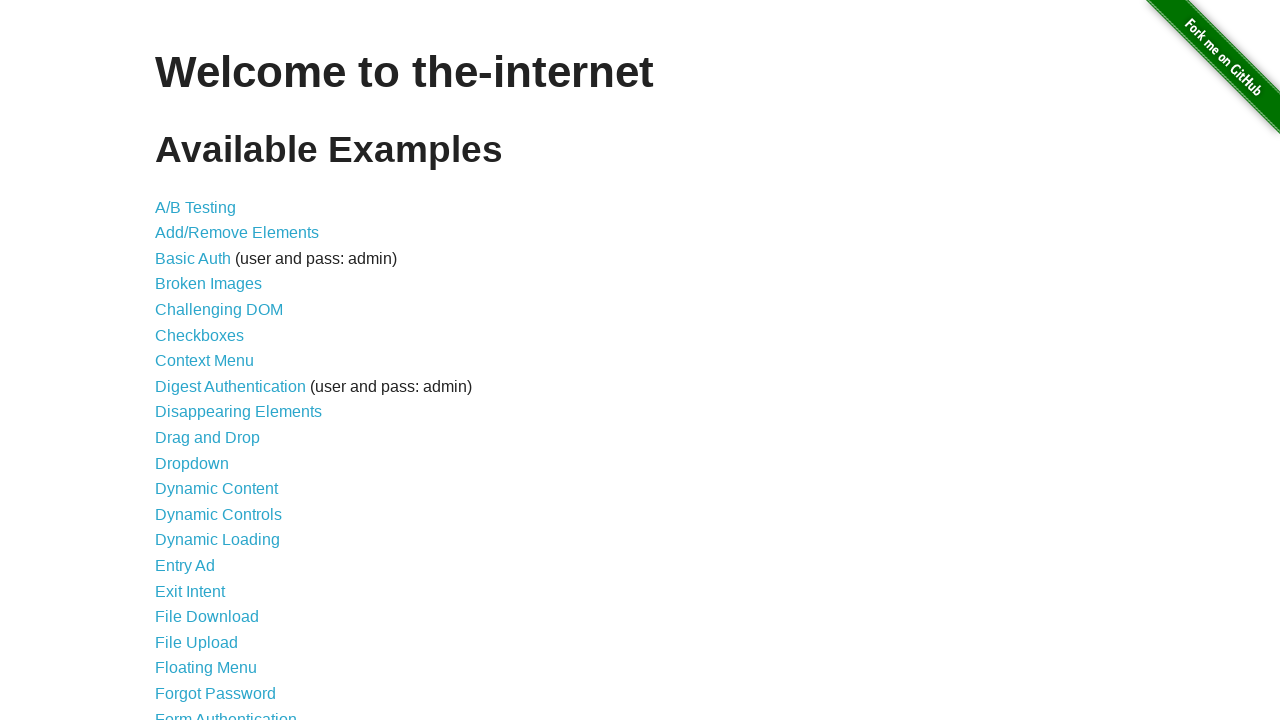

Maximized browser window to 1920x1080
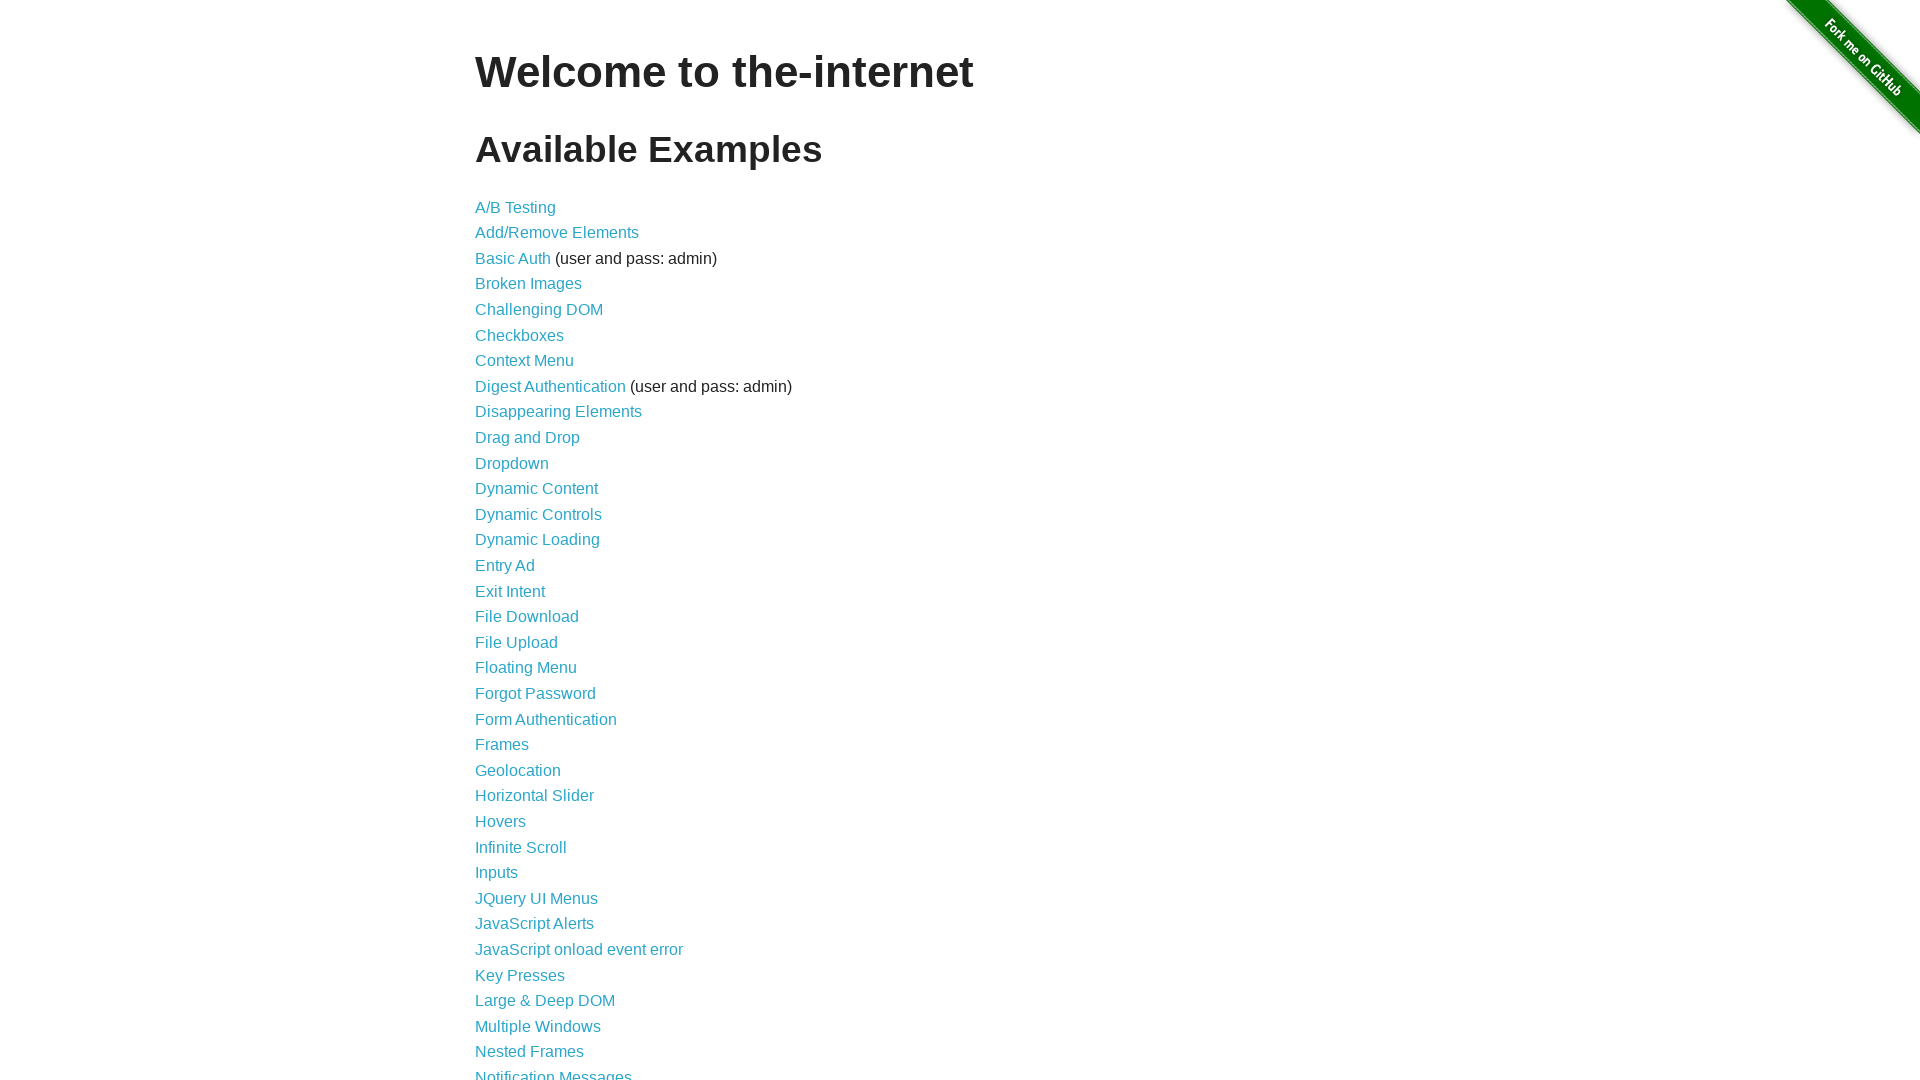

Verified page title is 'The Internet'
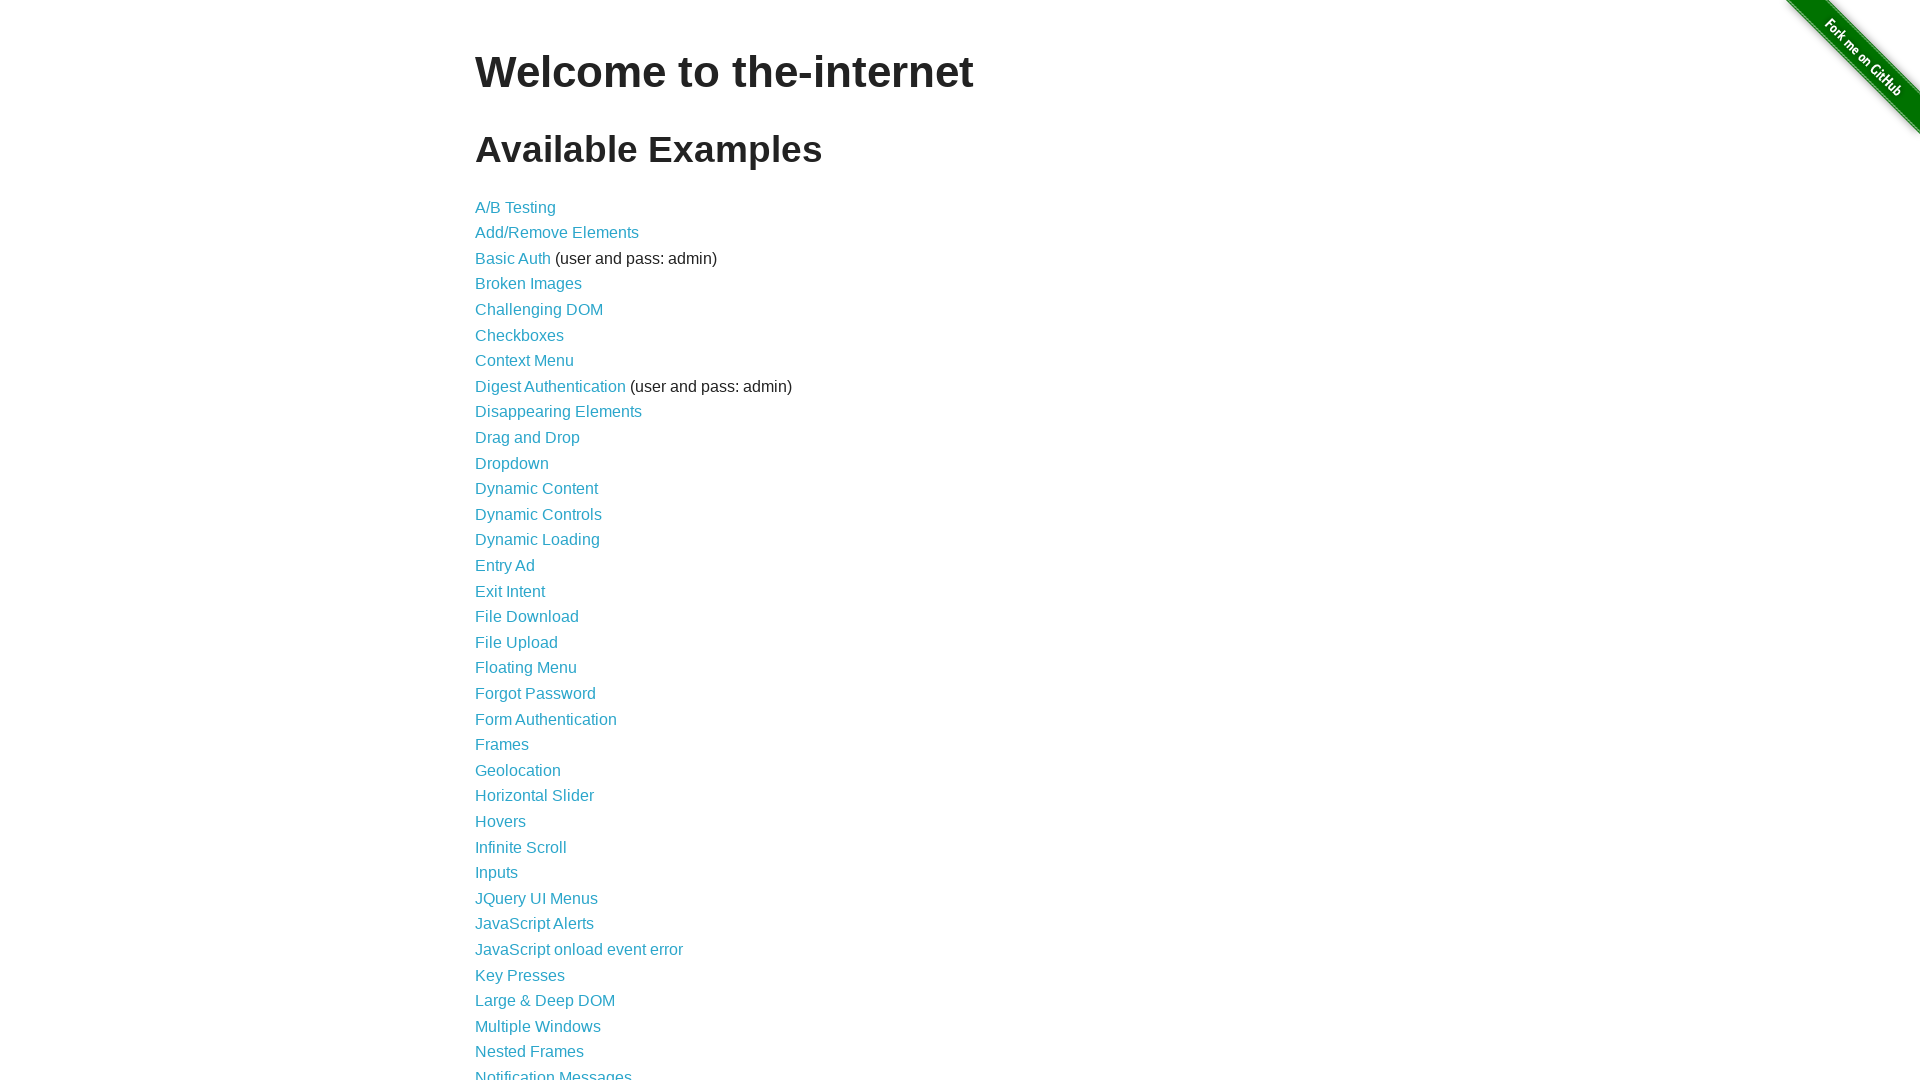

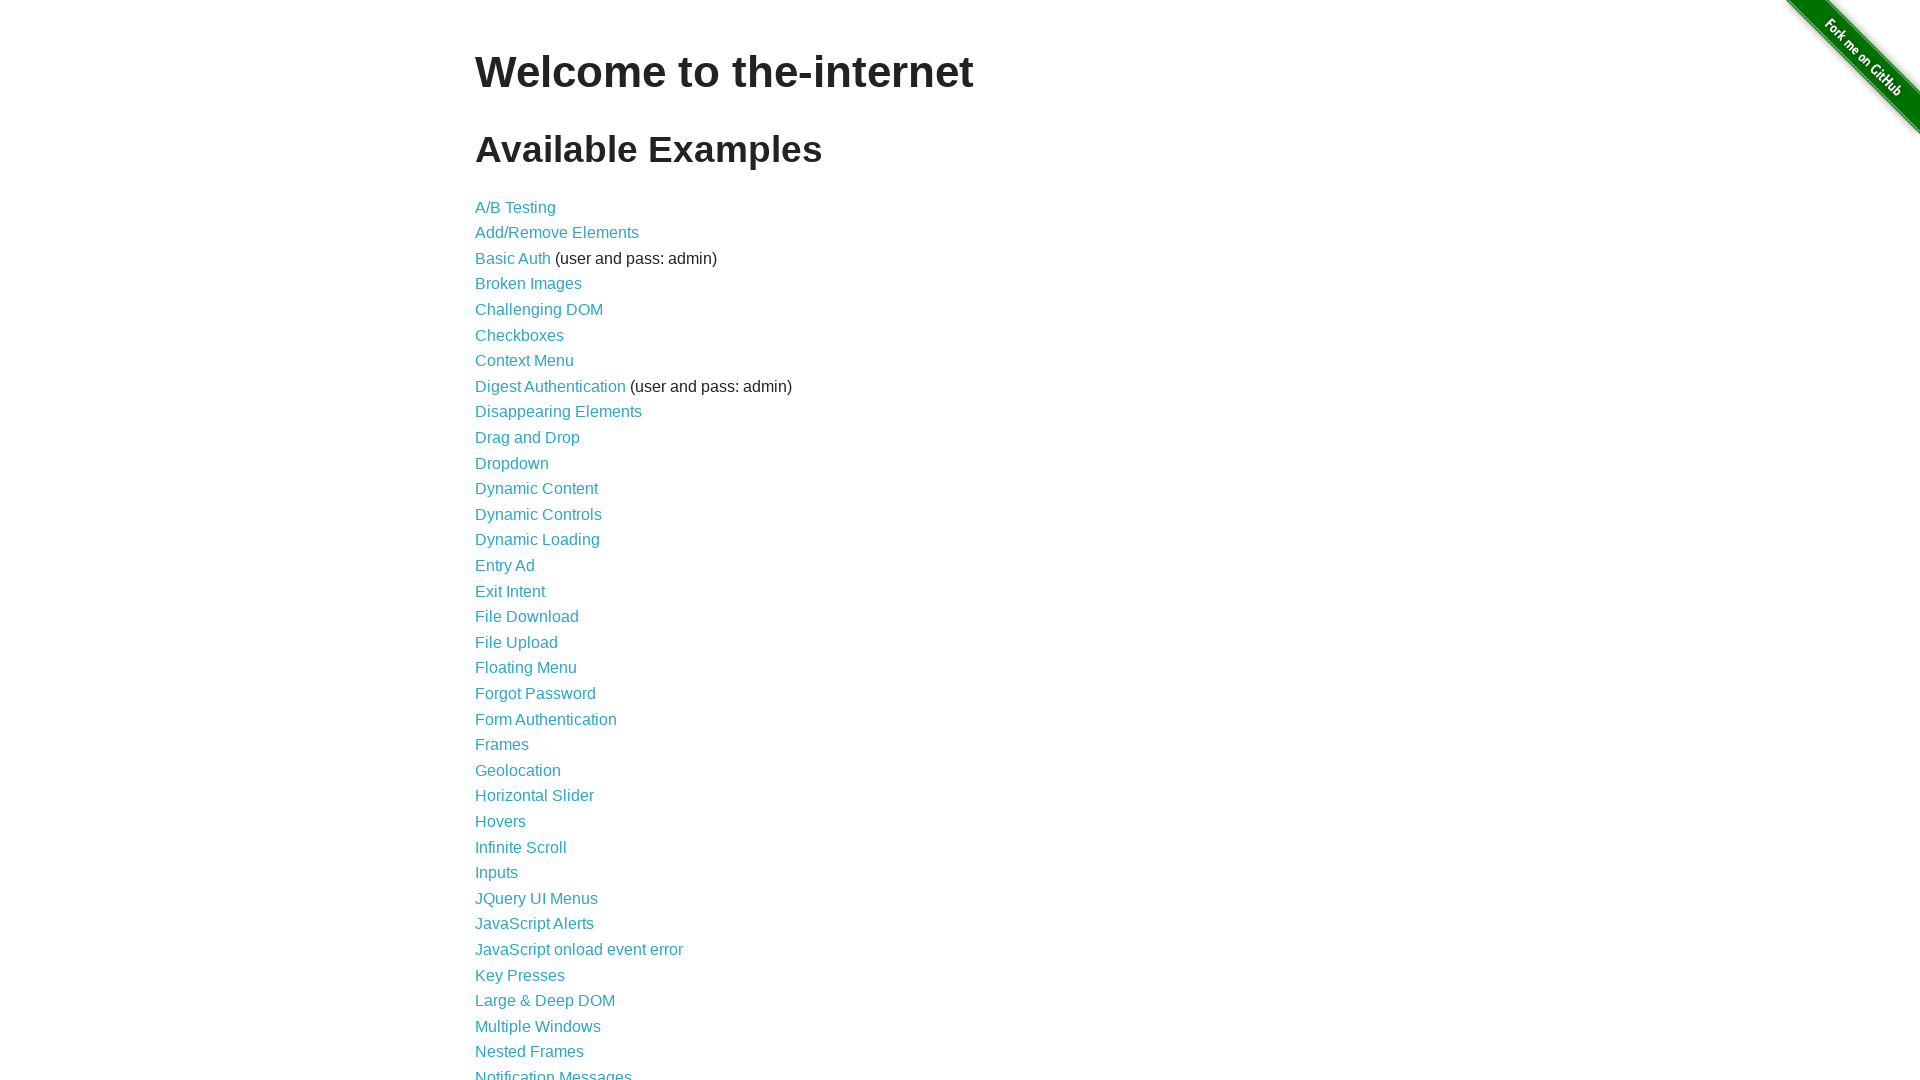